Navigates to COVID-19 India tracker website, scrolls to load content, clicks on a specific state (Tamil Nadu) to expand district-level data, then scrolls again to view district information.

Starting URL: https://www.covid19india.org/

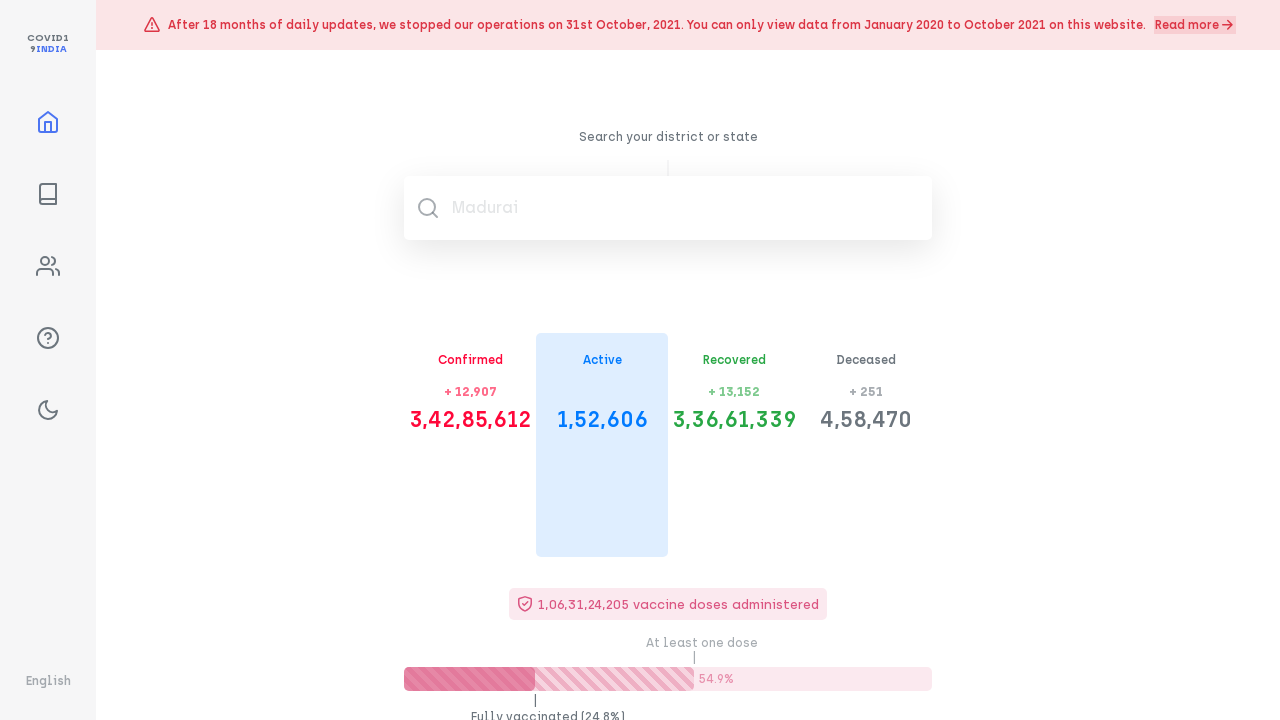

Waited for page to load (networkidle state)
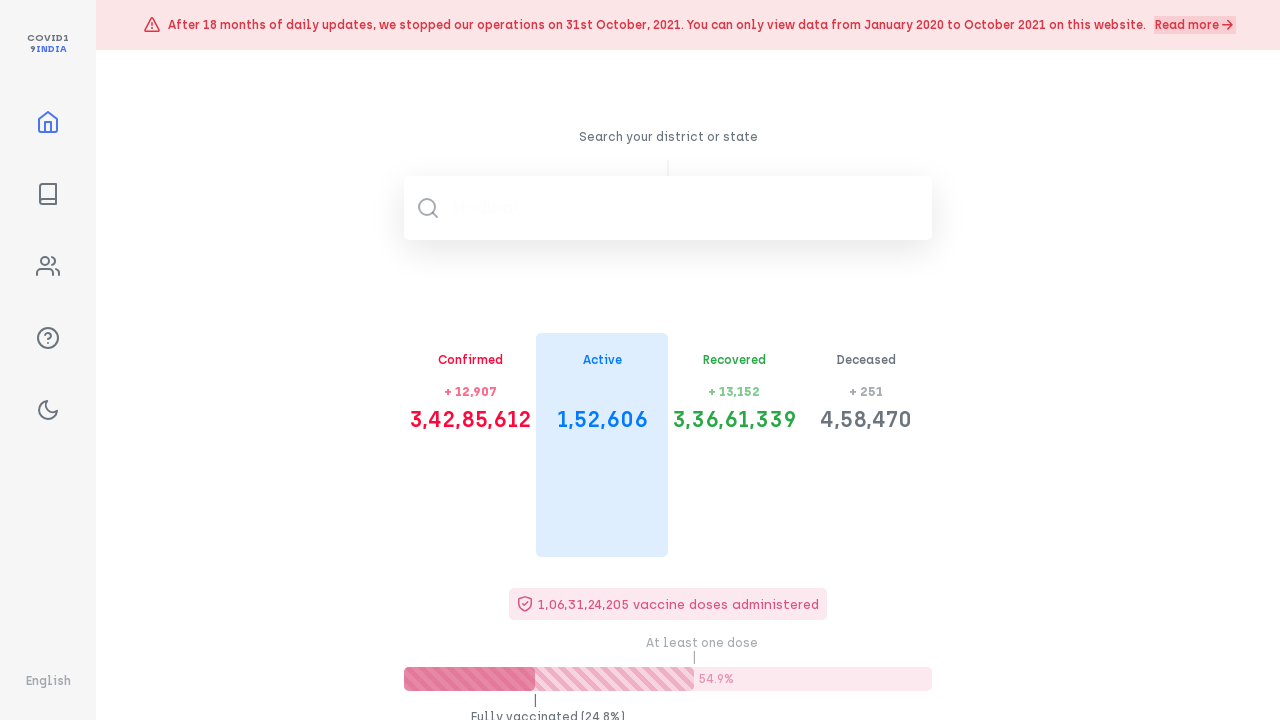

Scrolled to bottom of page to load all content
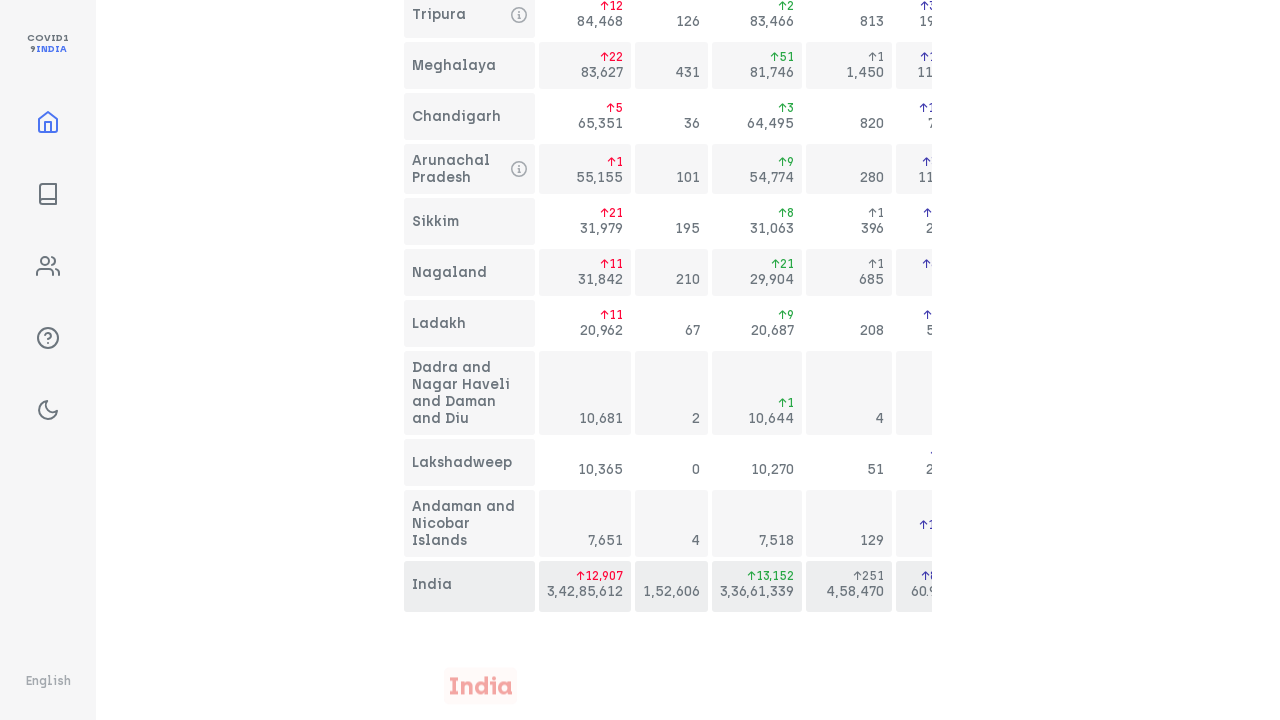

State rows became visible
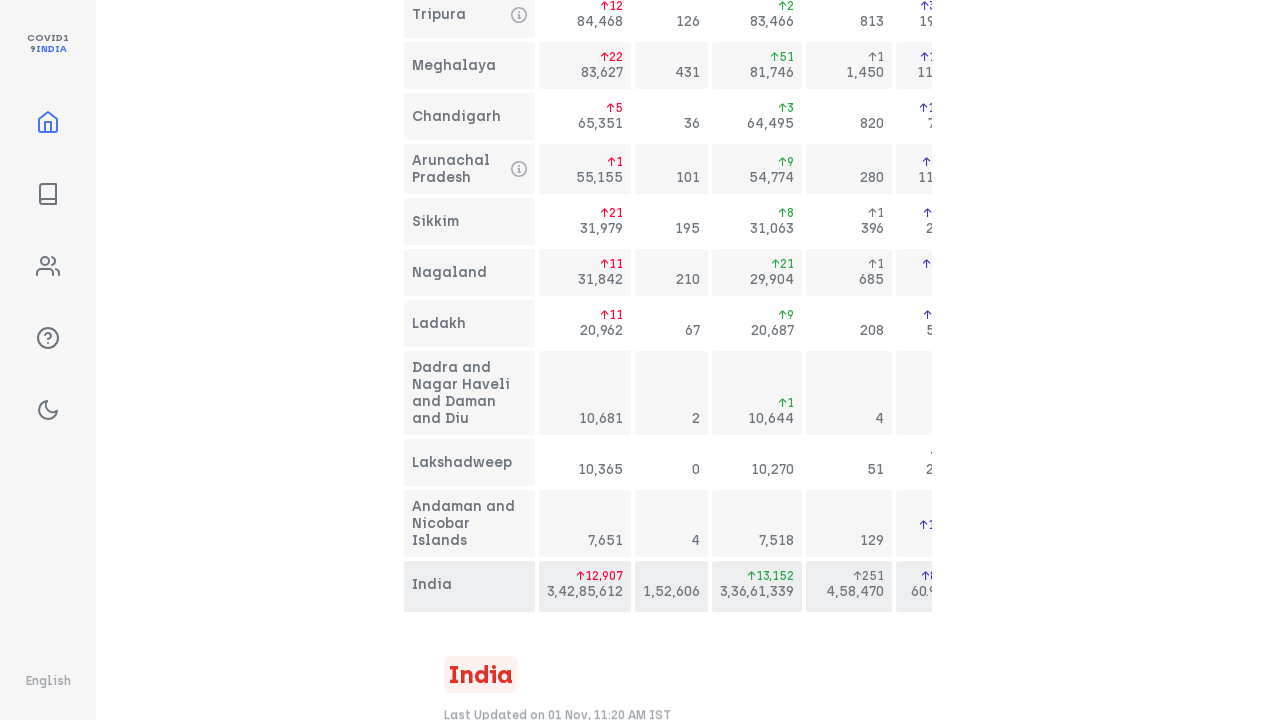

Clicked on Tamil Nadu state row to expand district-level data at (470, 361) on .row:has(.state-name:text('Tamil Nadu'))
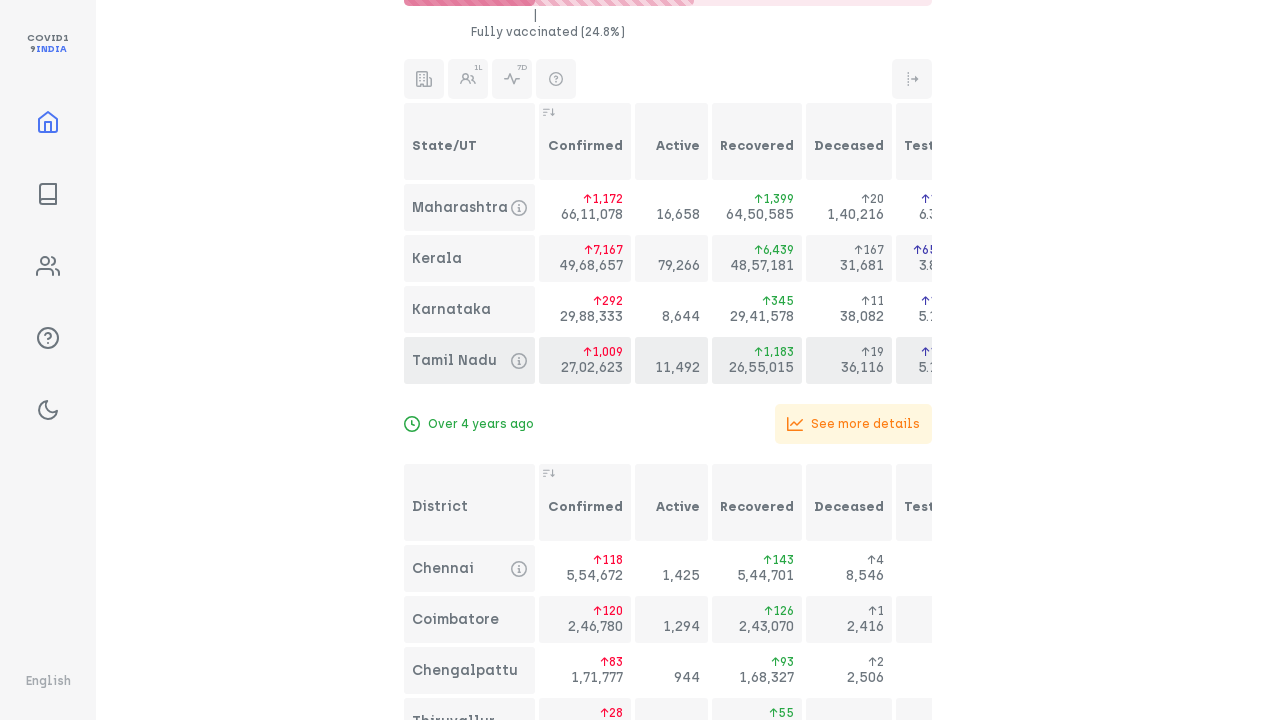

Waited 2 seconds for district data to load
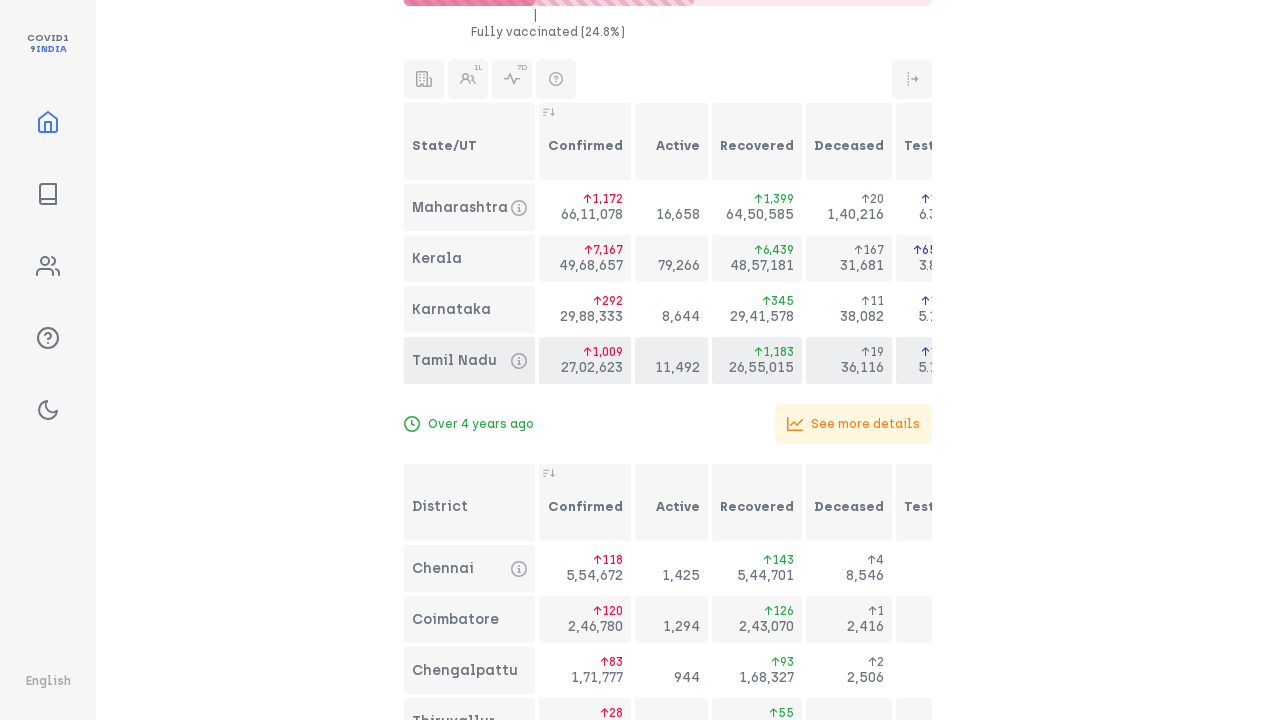

Scrolled to bottom of page to view district details
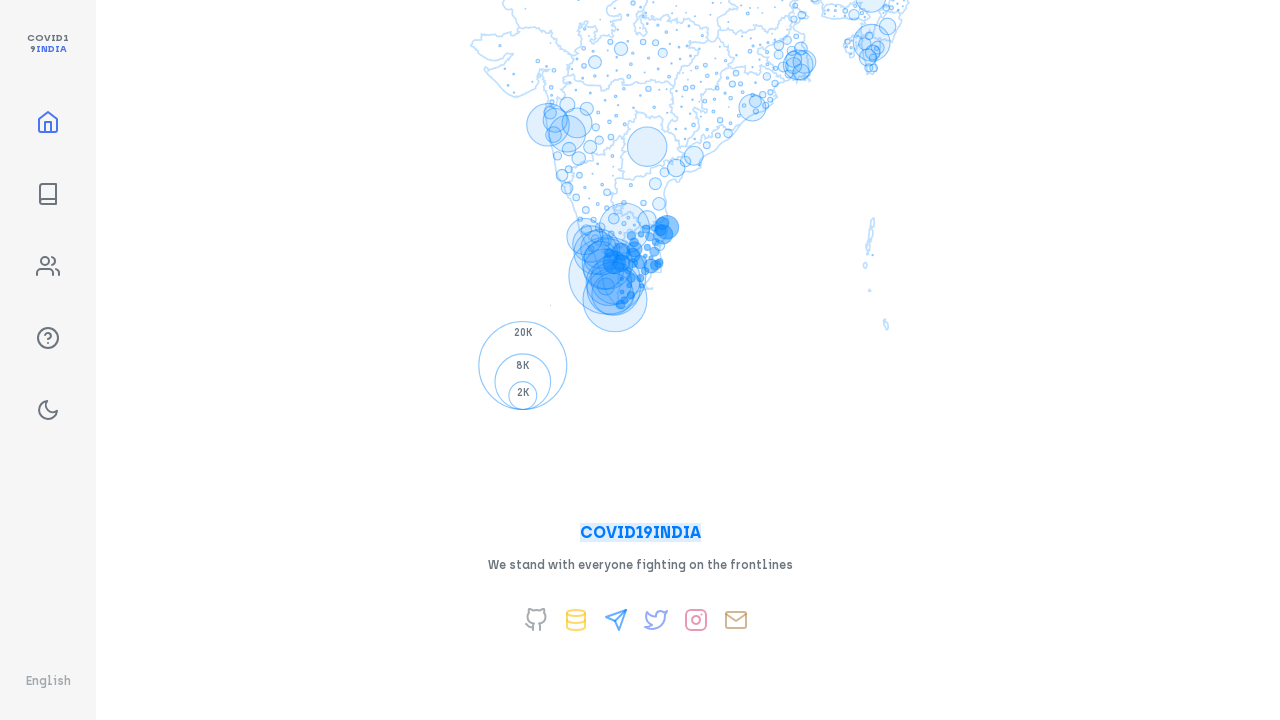

District rows became visible
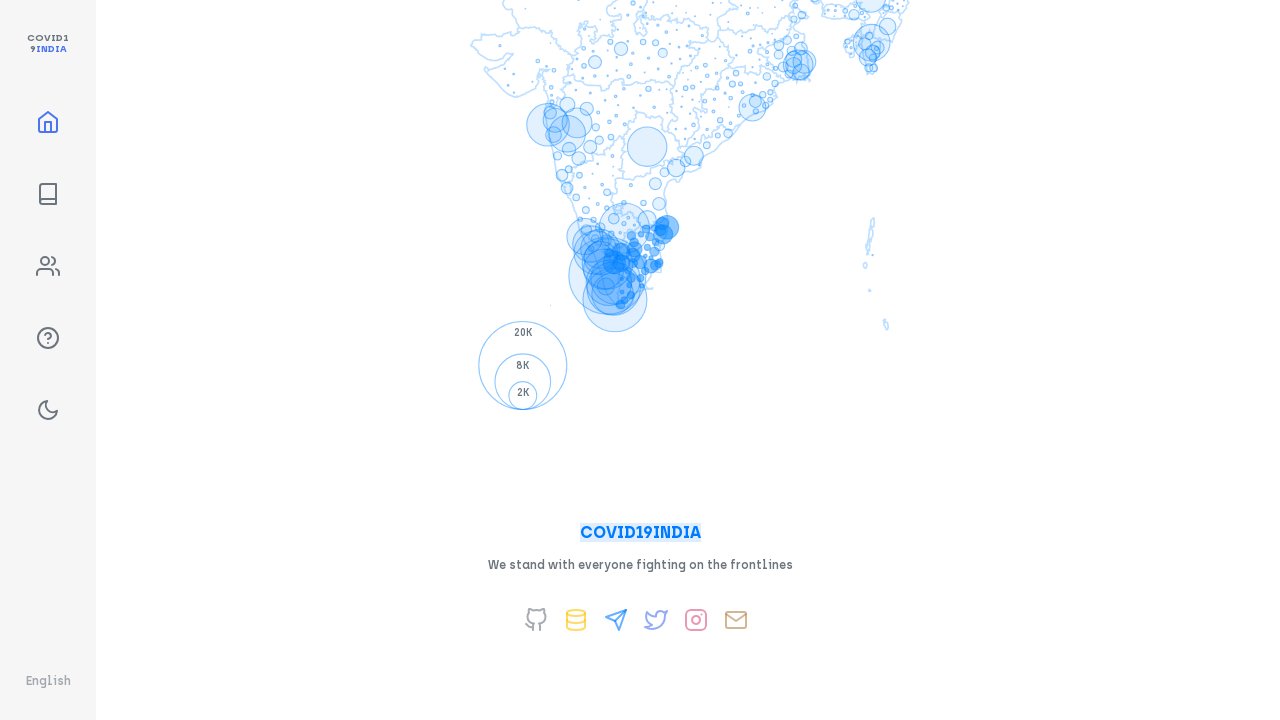

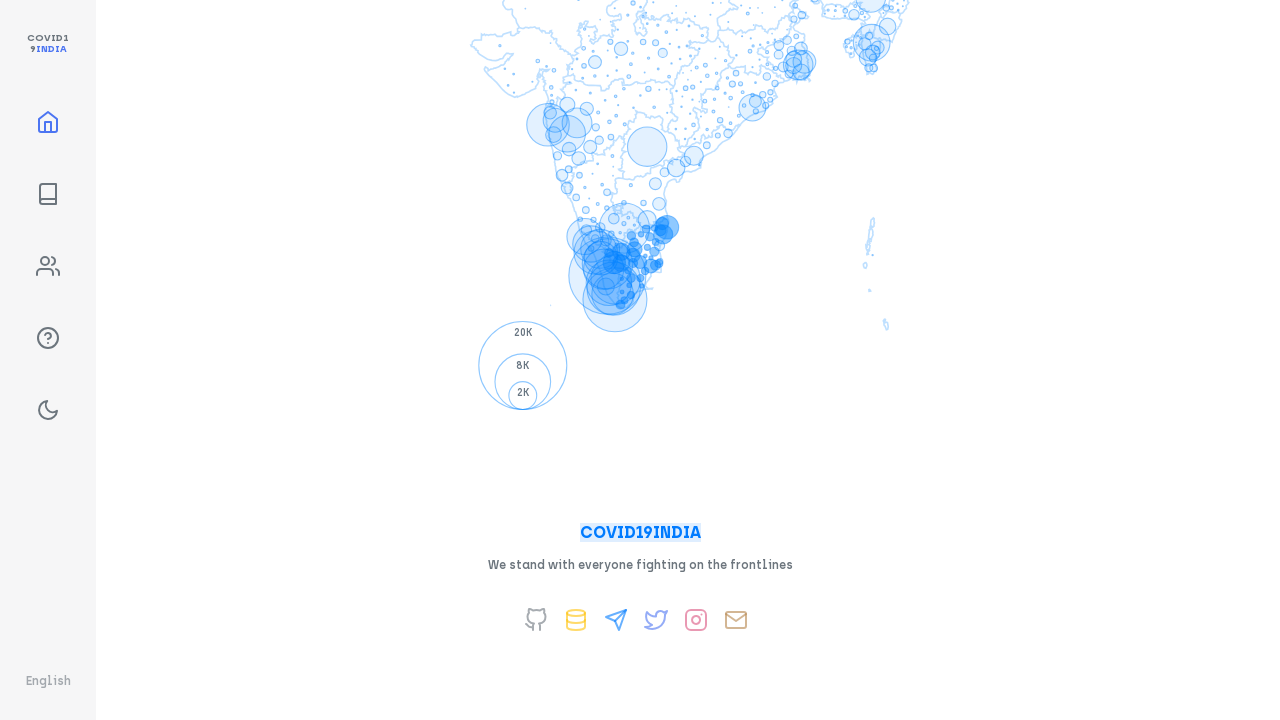